Demonstrates drag and drop functionality by dragging element A to element B

Starting URL: https://crossbrowsertesting.github.io/drag-and-drop

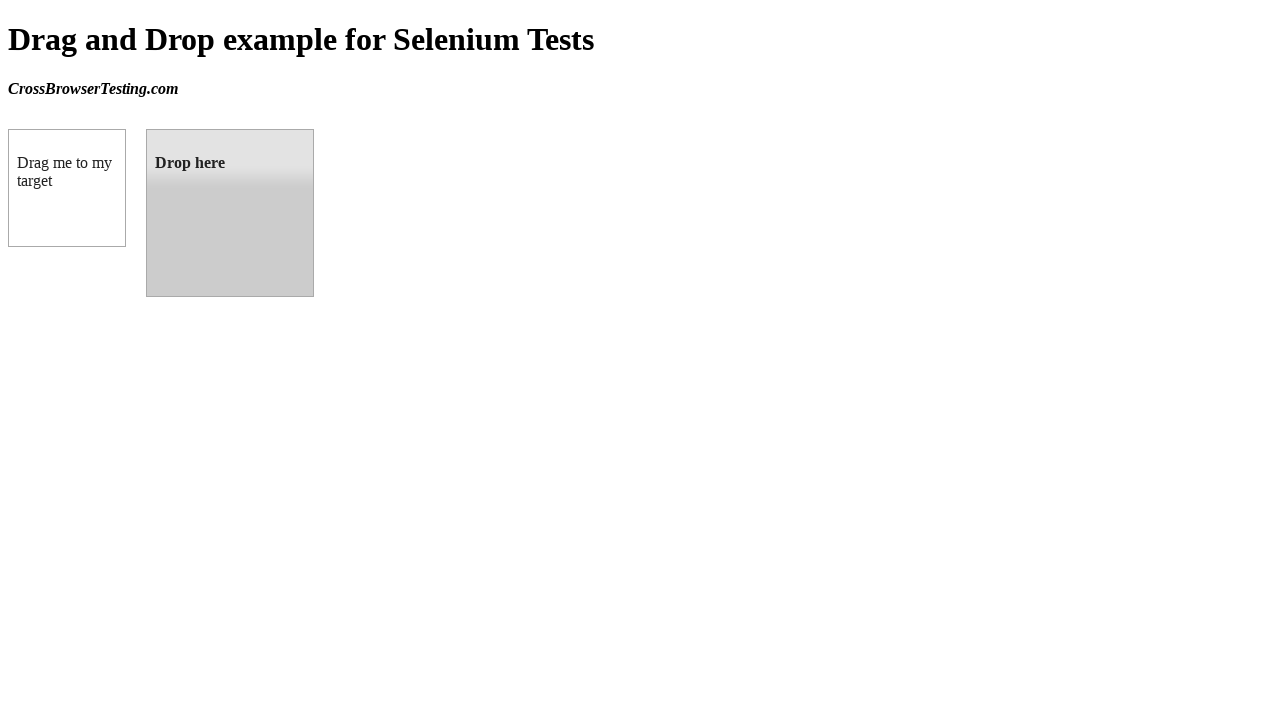

Navigated to drag and drop demo page
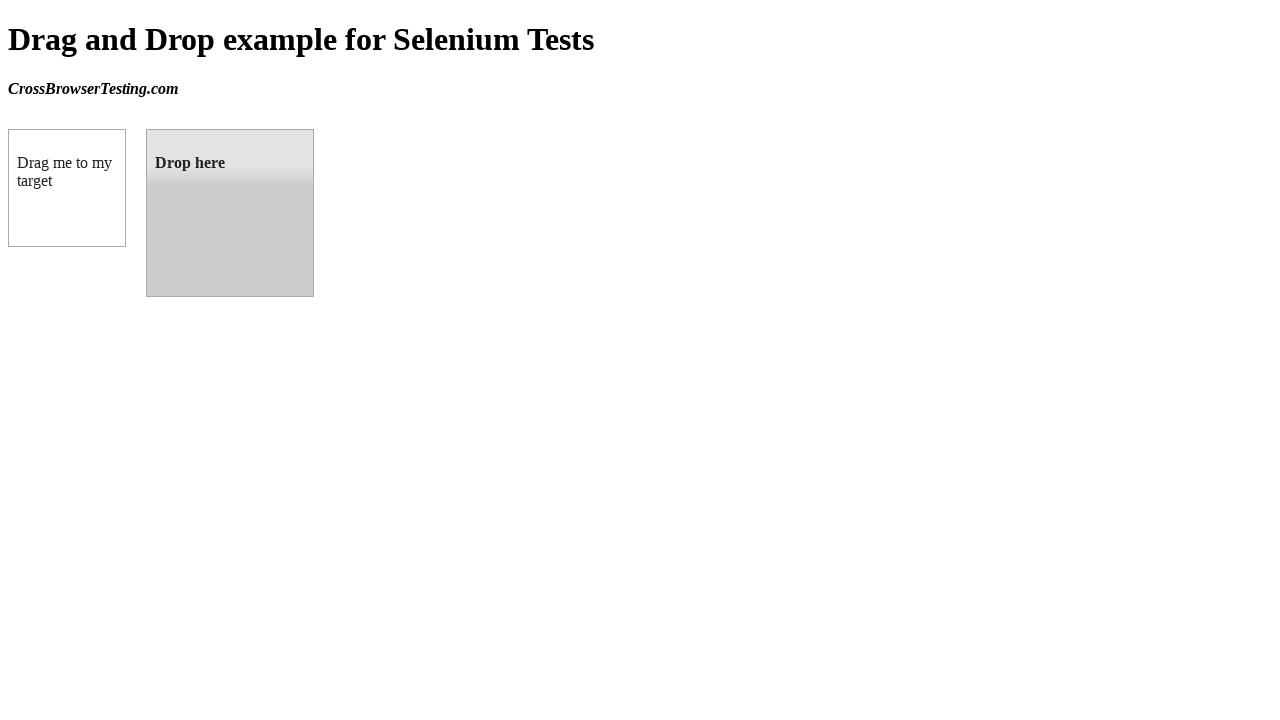

Located draggable element A
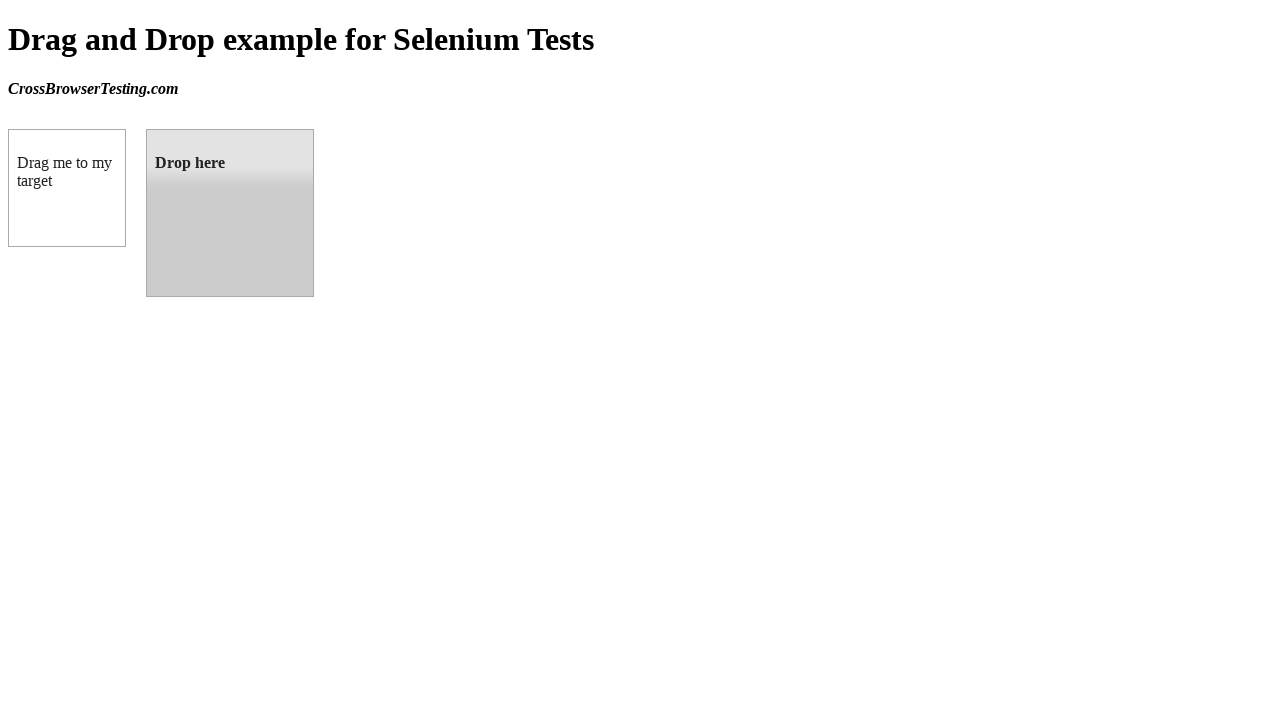

Located droppable element B
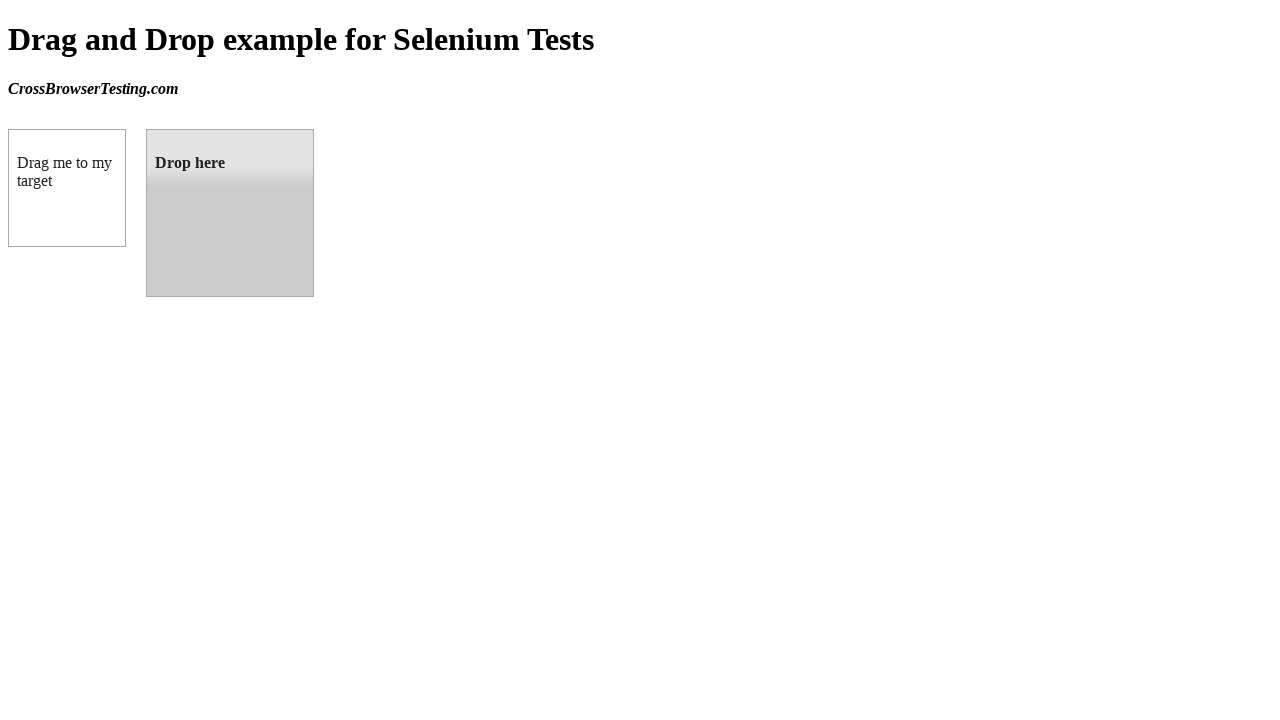

Dragged element A to element B at (230, 213)
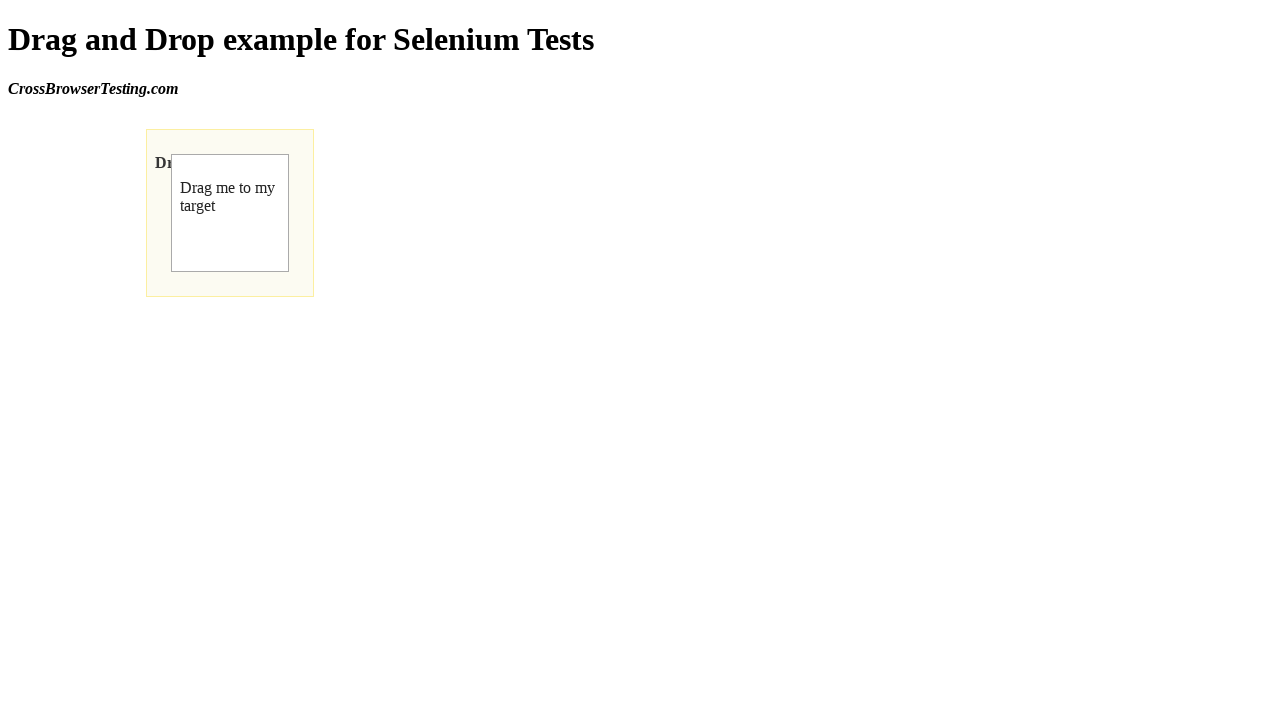

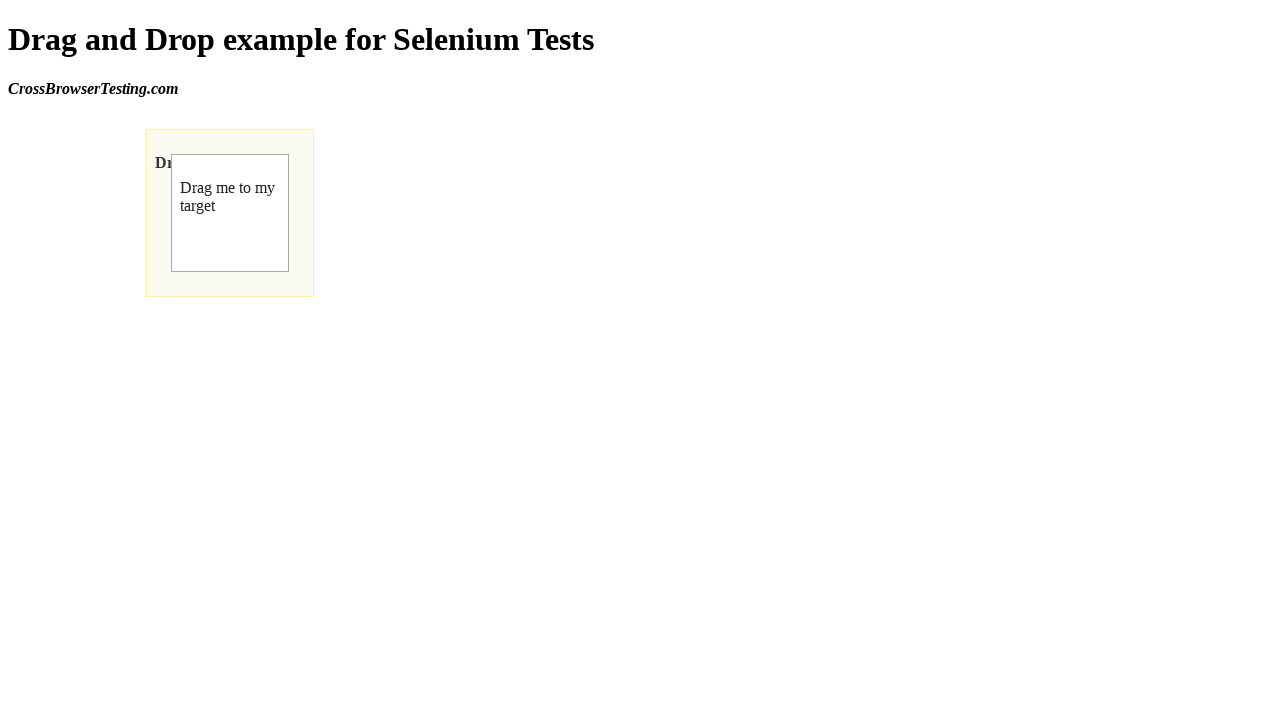